Tests unmarking todo items as complete by unchecking their checkboxes after marking them complete.

Starting URL: https://demo.playwright.dev/todomvc

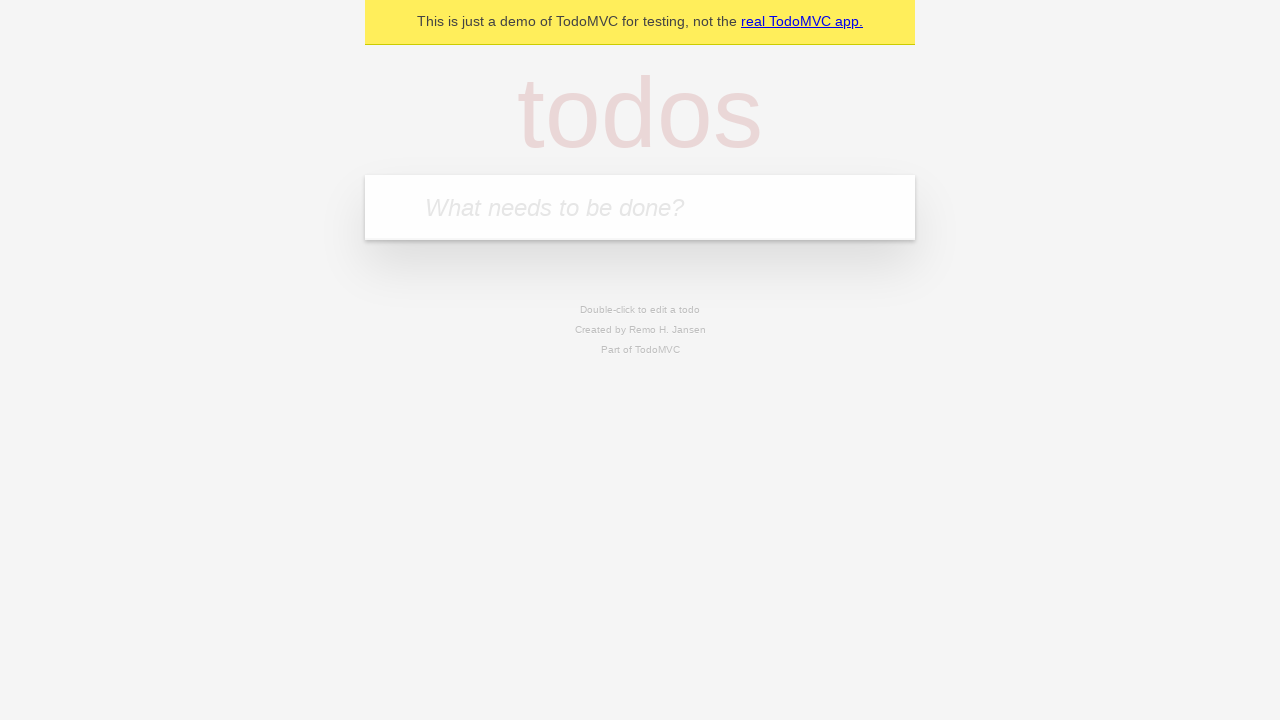

Located the 'What needs to be done?' input field
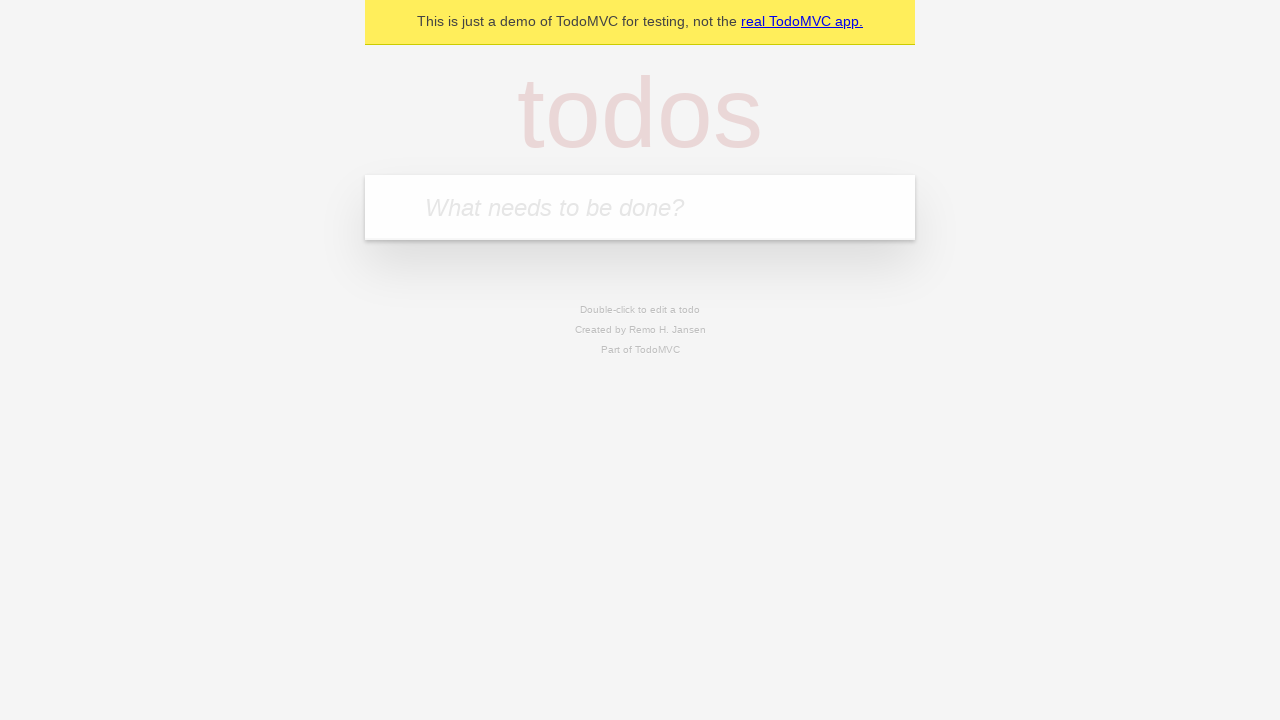

Filled first todo item with 'buy some cheese' on internal:attr=[placeholder="What needs to be done?"i]
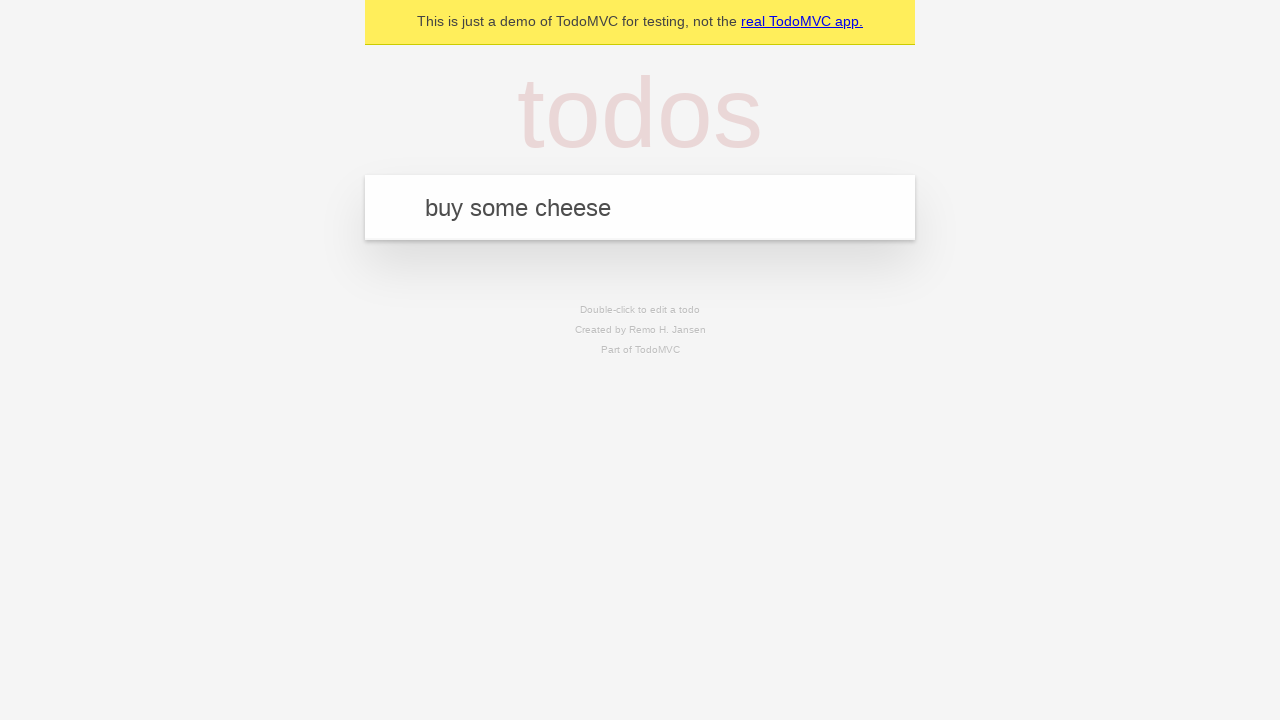

Pressed Enter to create first todo item on internal:attr=[placeholder="What needs to be done?"i]
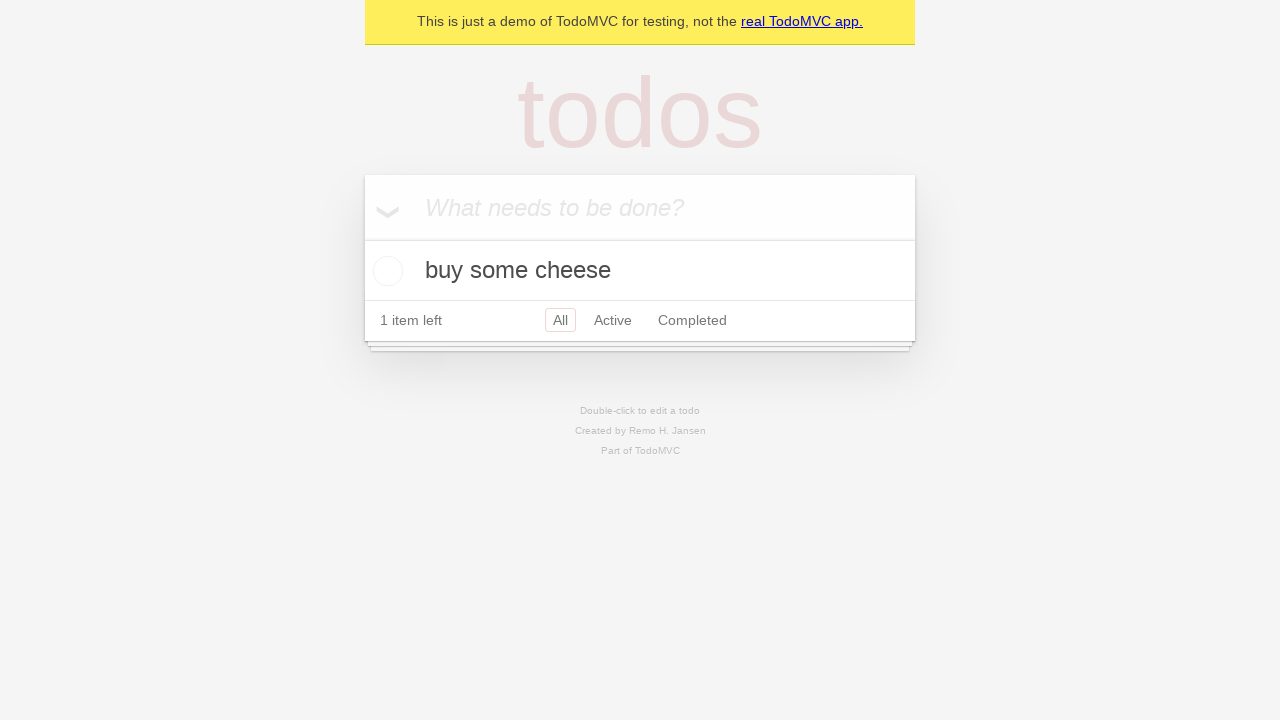

Filled second todo item with 'feed the cat' on internal:attr=[placeholder="What needs to be done?"i]
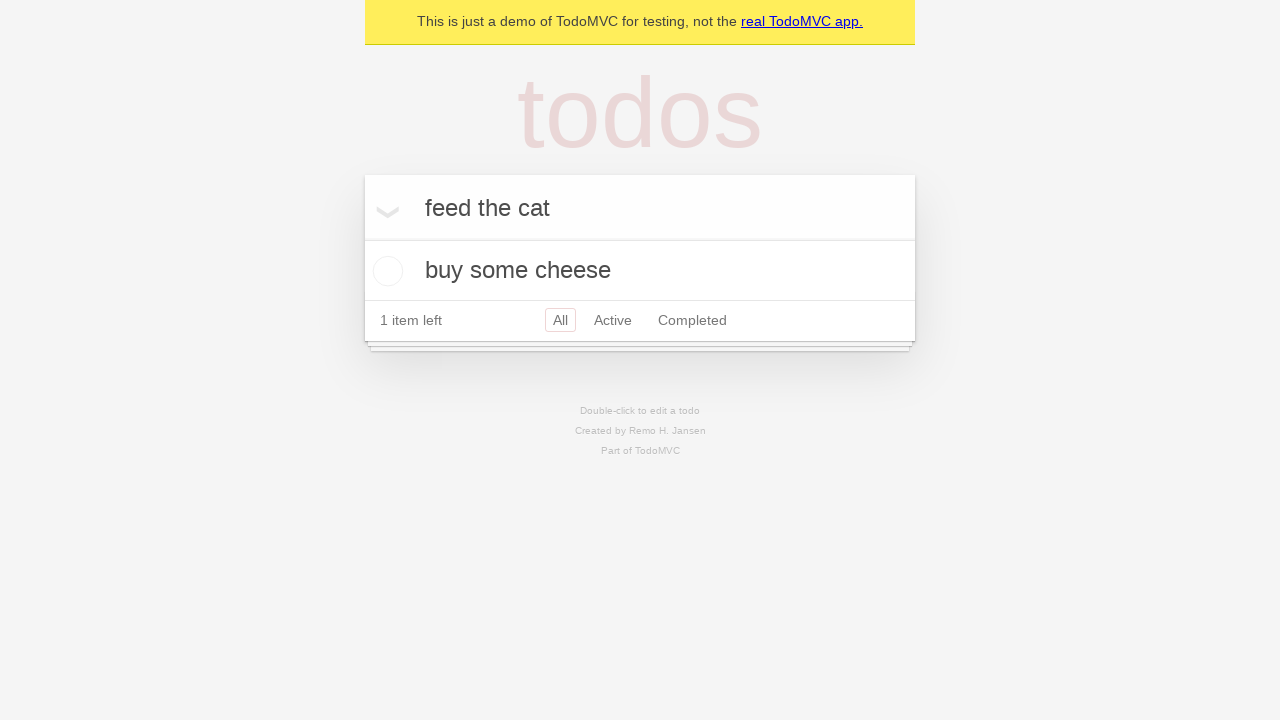

Pressed Enter to create second todo item on internal:attr=[placeholder="What needs to be done?"i]
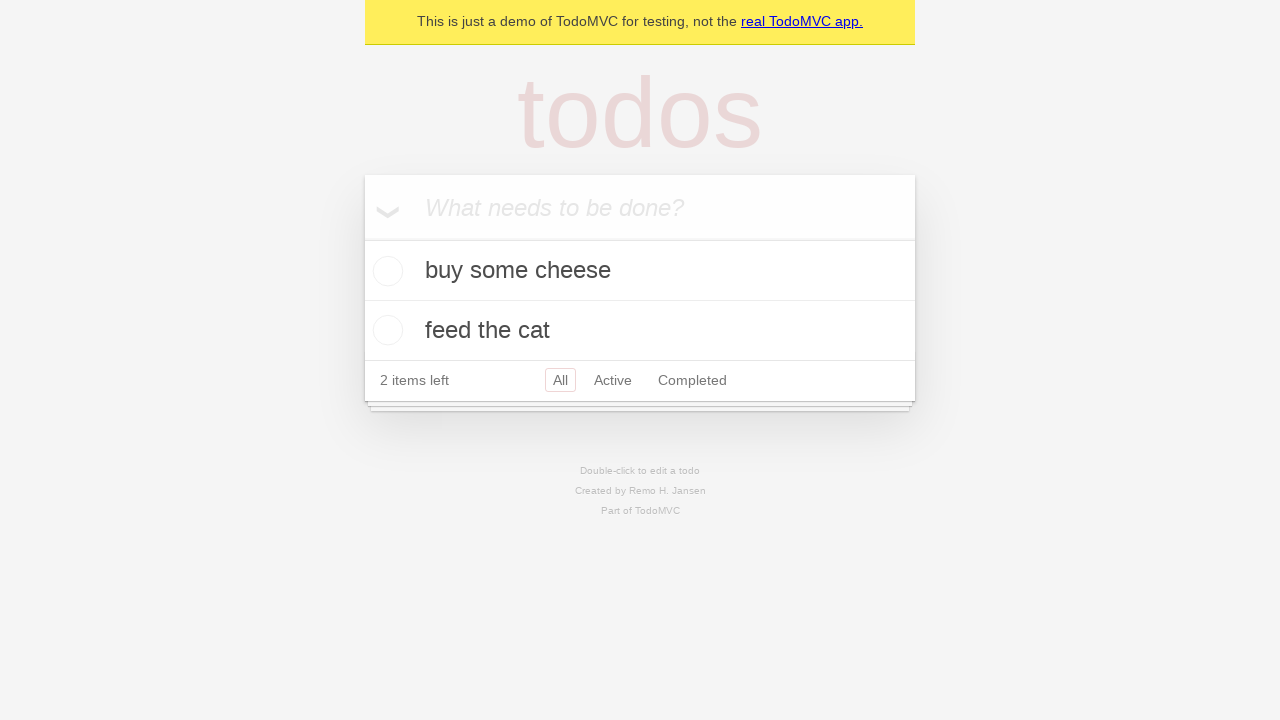

Located the first todo item
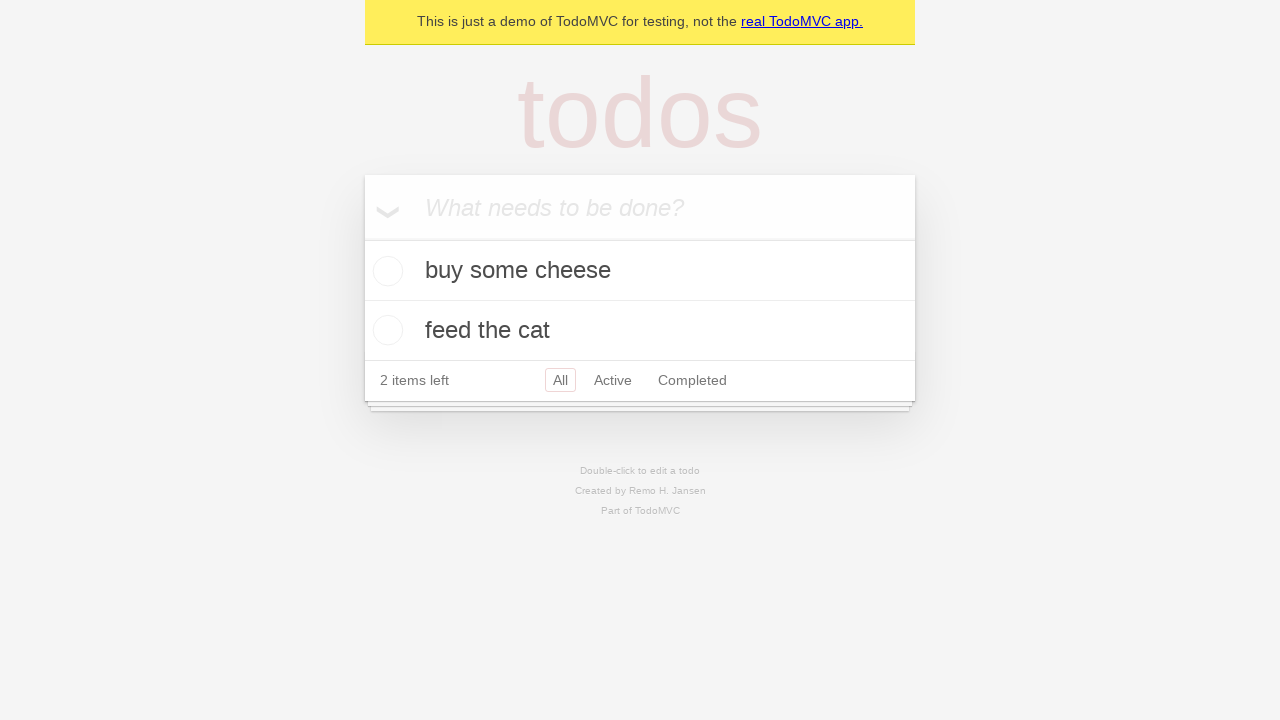

Located the checkbox for the first todo item
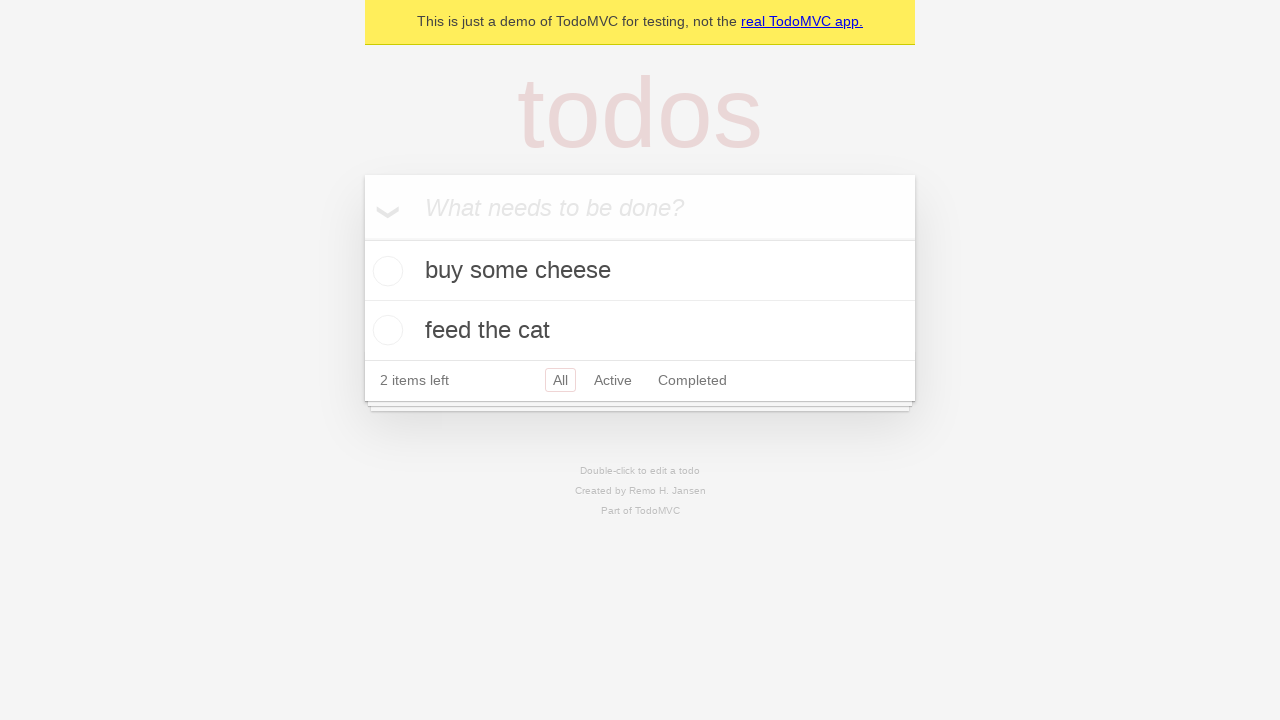

Checked the first todo item to mark it complete at (385, 271) on internal:testid=[data-testid="todo-item"s] >> nth=0 >> internal:role=checkbox
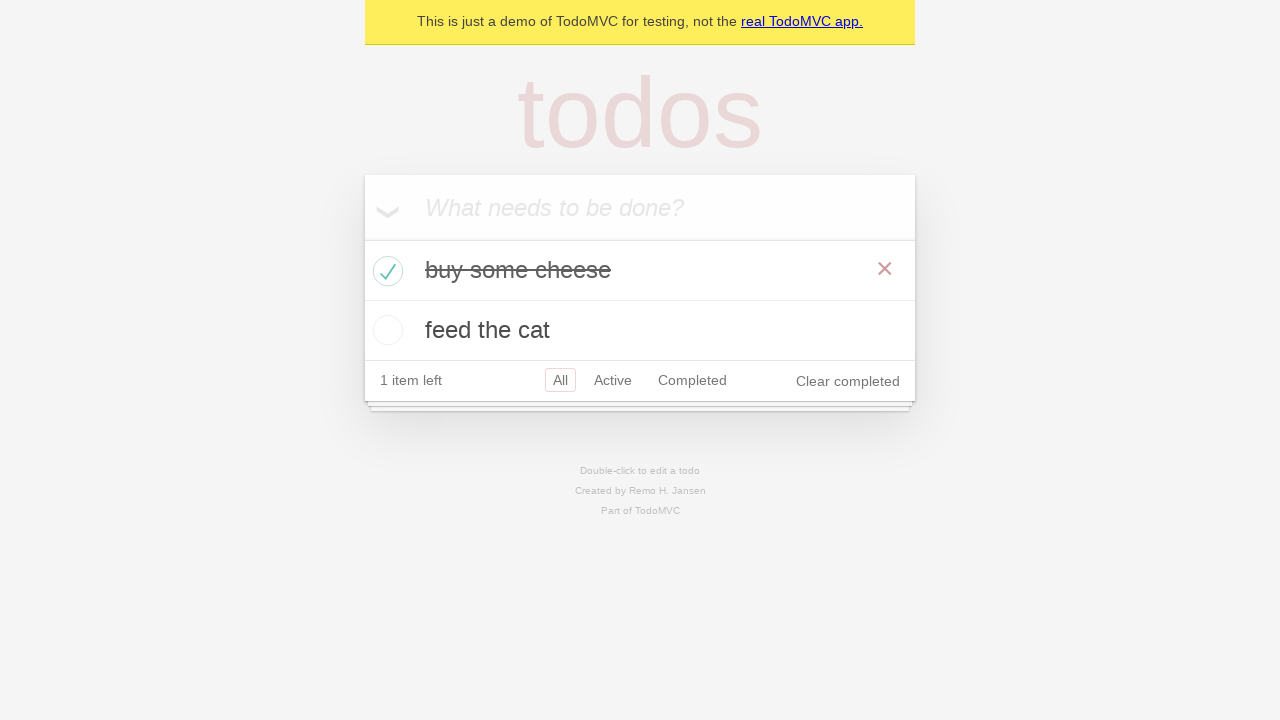

Unchecked the first todo item to mark it incomplete at (385, 271) on internal:testid=[data-testid="todo-item"s] >> nth=0 >> internal:role=checkbox
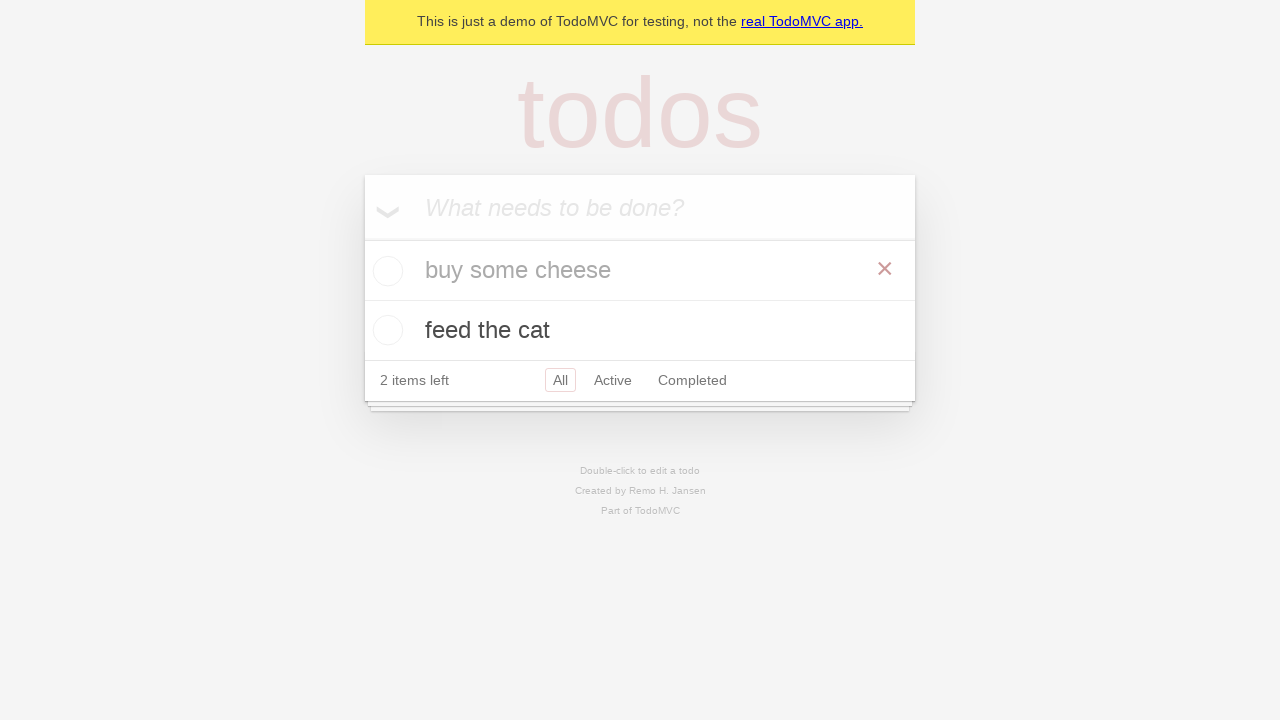

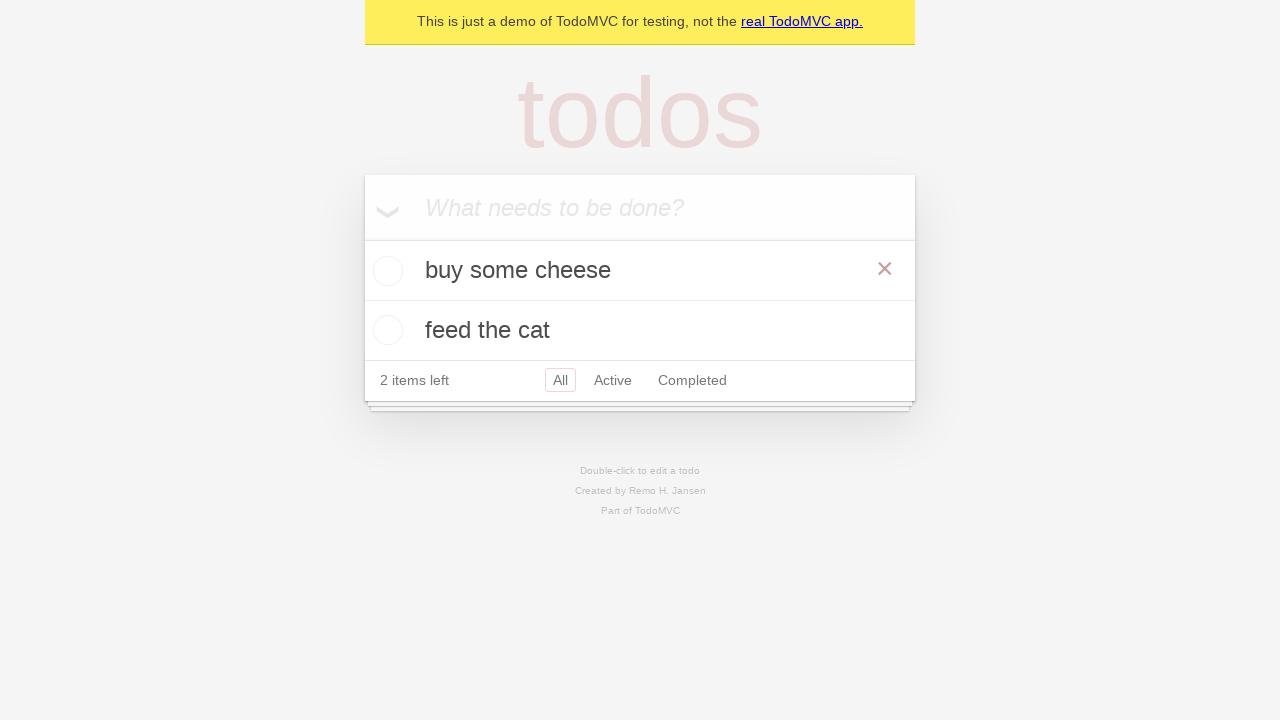